Tests table sorting functionality by clicking on the first column header and verifying the table data becomes sorted alphabetically

Starting URL: https://rahulshettyacademy.com/seleniumPractise/#/offers

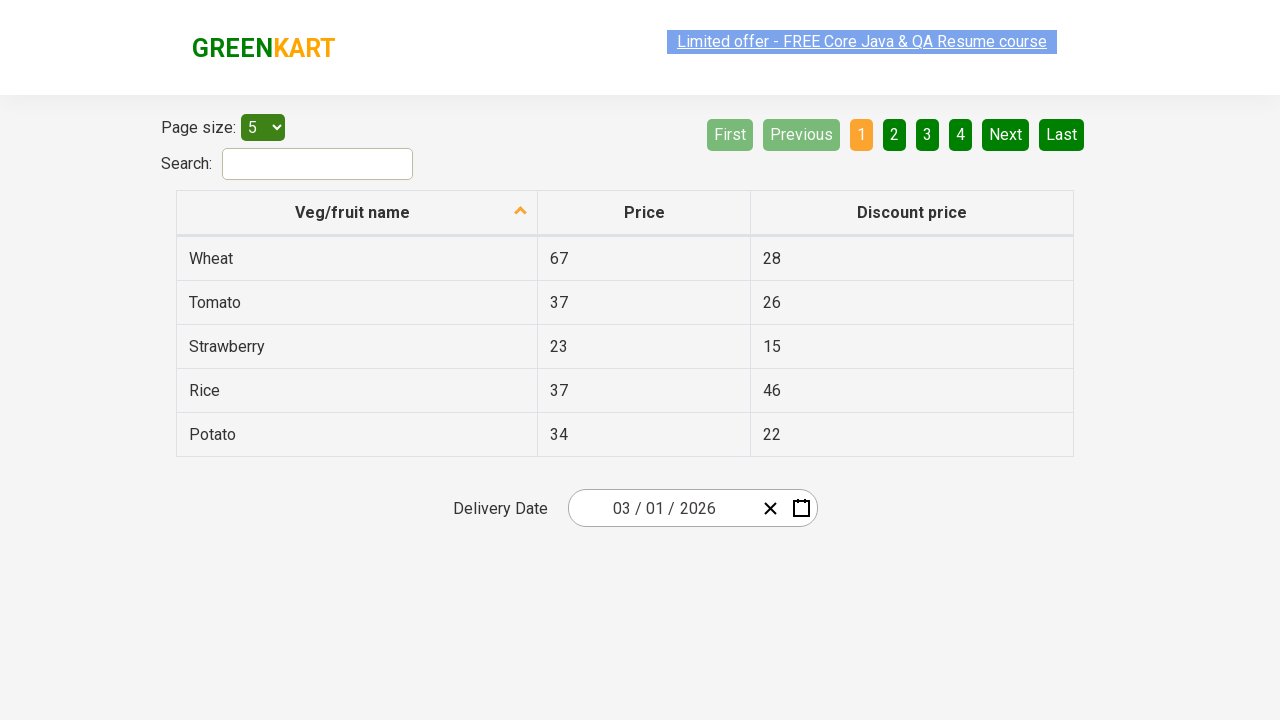

Clicked first column header to sort table at (357, 213) on tr th:nth-child(1)
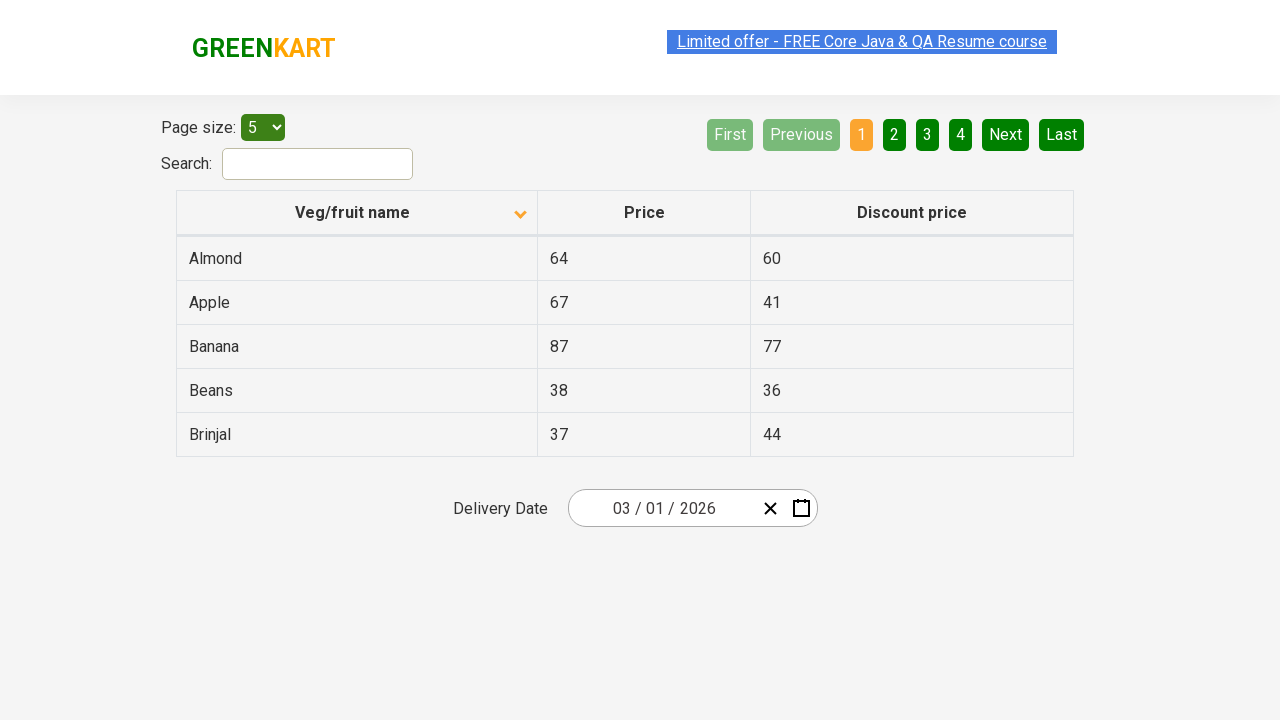

Waited for table to update after sorting
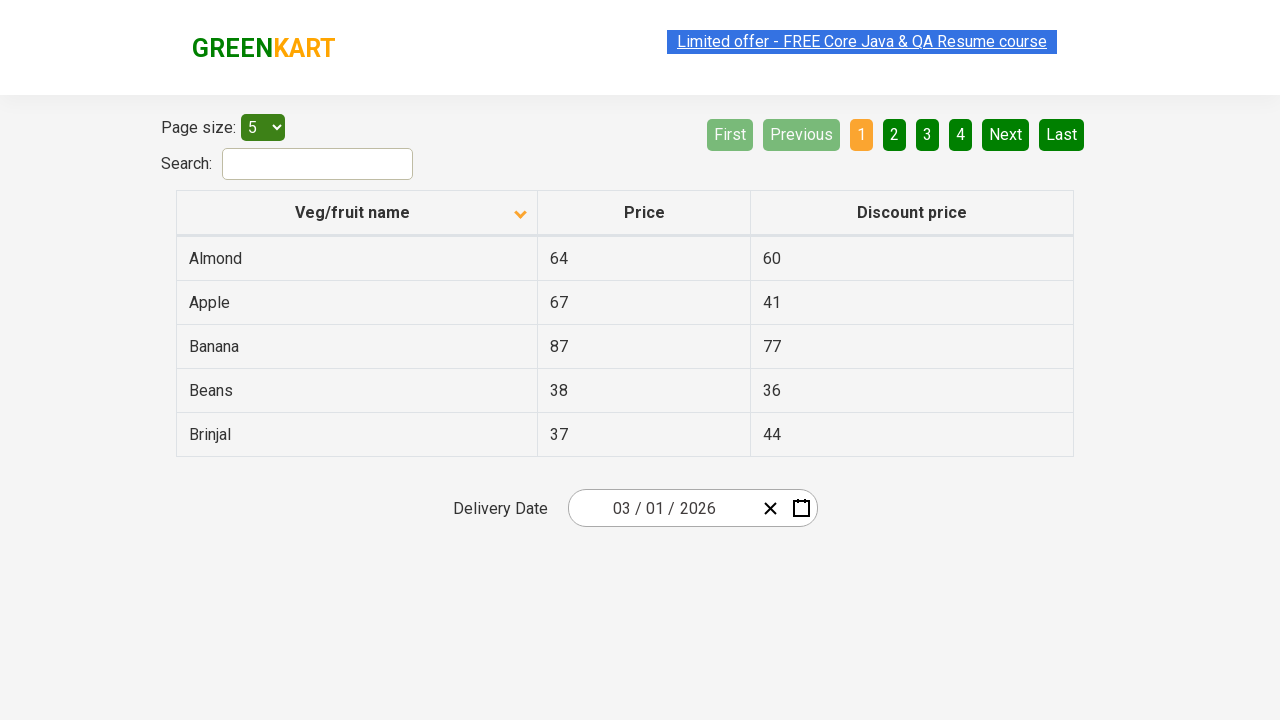

Verified table rows are present after sorting
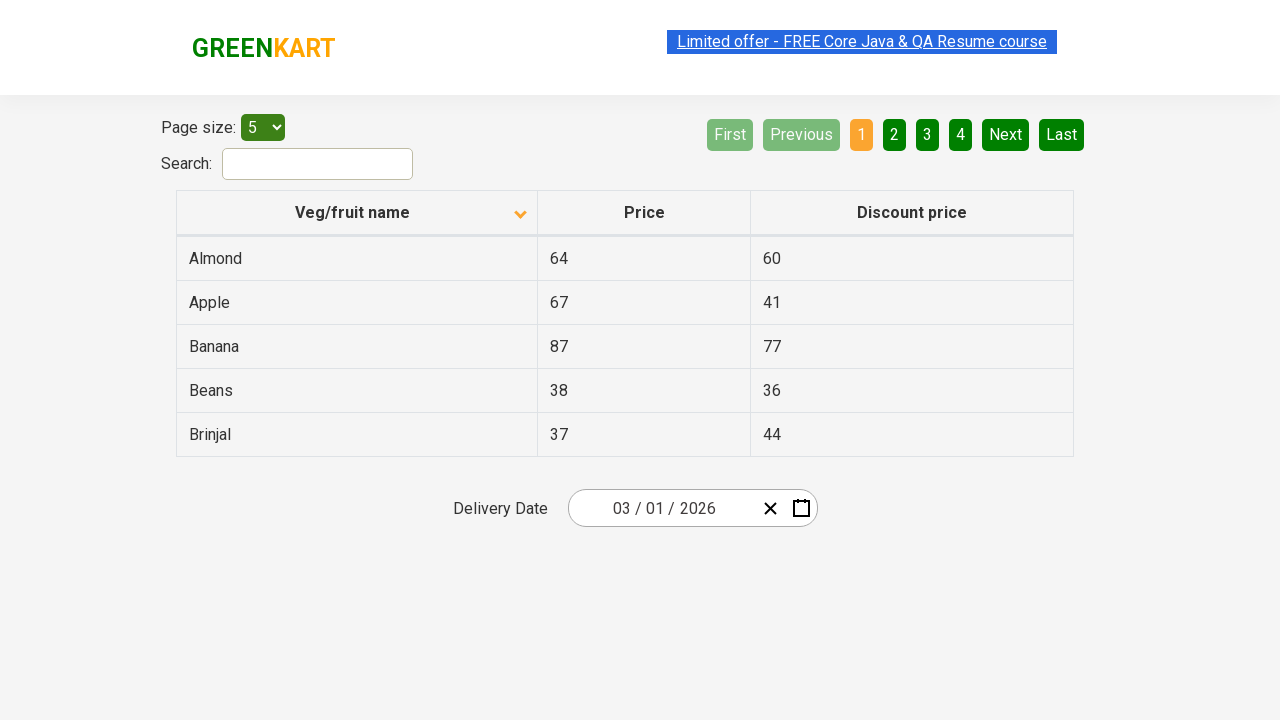

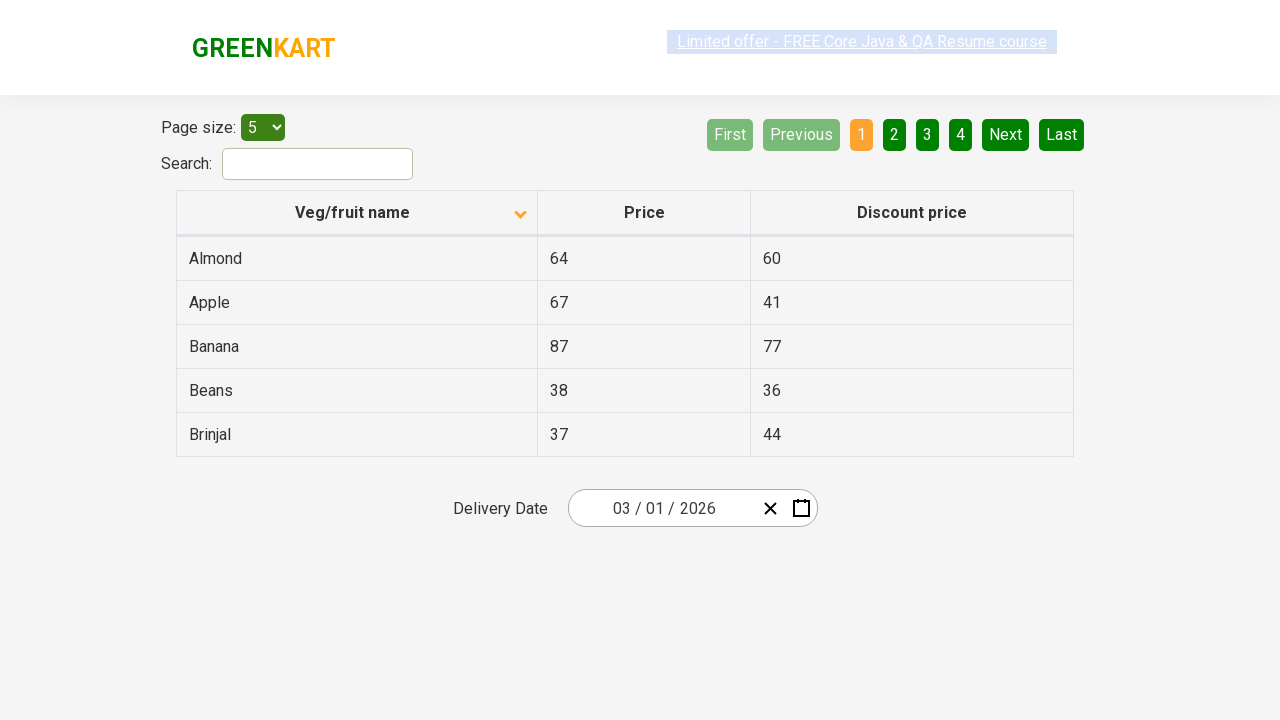